Tests JavaScript confirm dialog functionality on W3Schools by clicking a button to trigger a confirm dialog, accepting it, then clicking again and dismissing it, verifying the result text changes accordingly

Starting URL: http://www.w3schools.com/js/tryit.asp?filename=tryjs_confirm

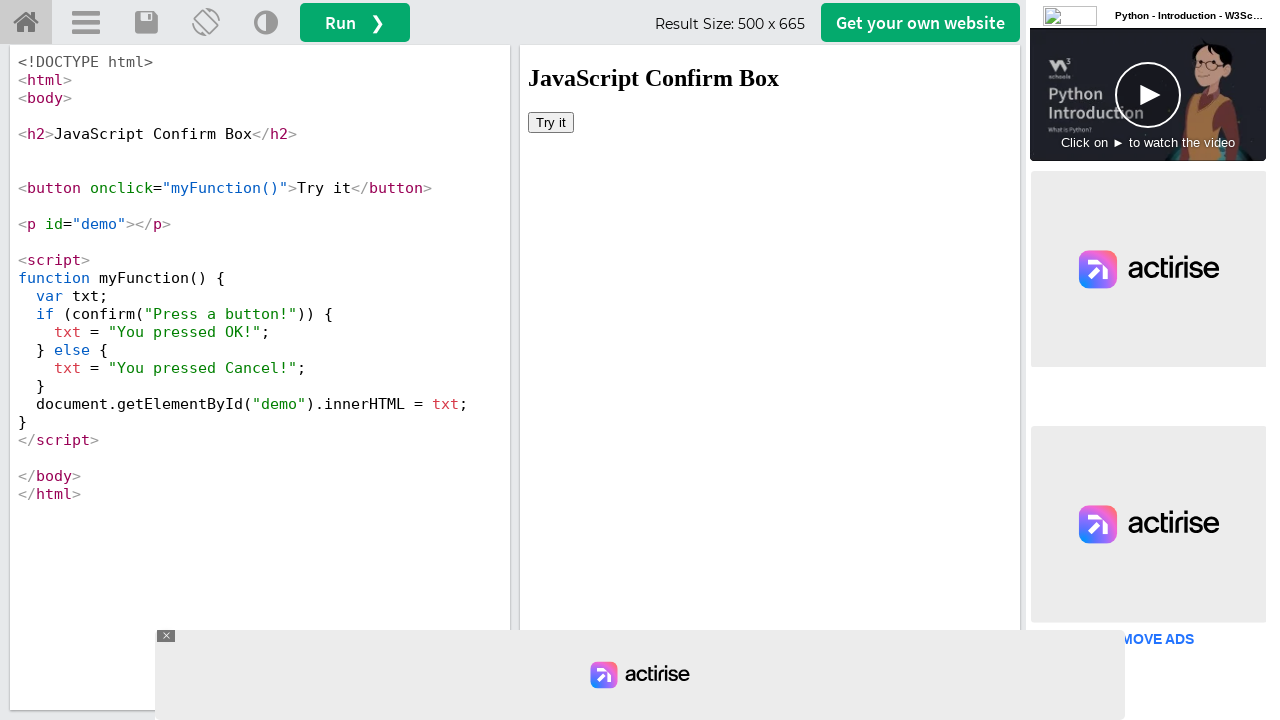

Located iframeResult iframe
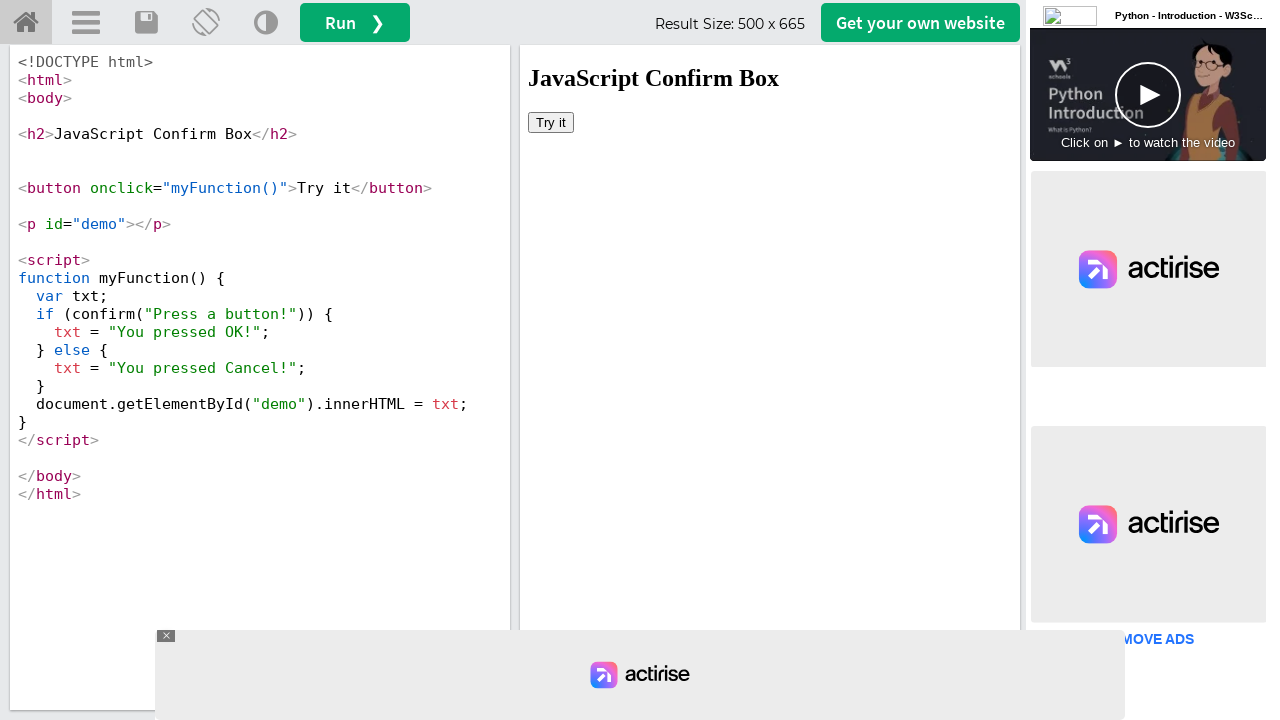

Set up dialog handler to accept confirm dialog
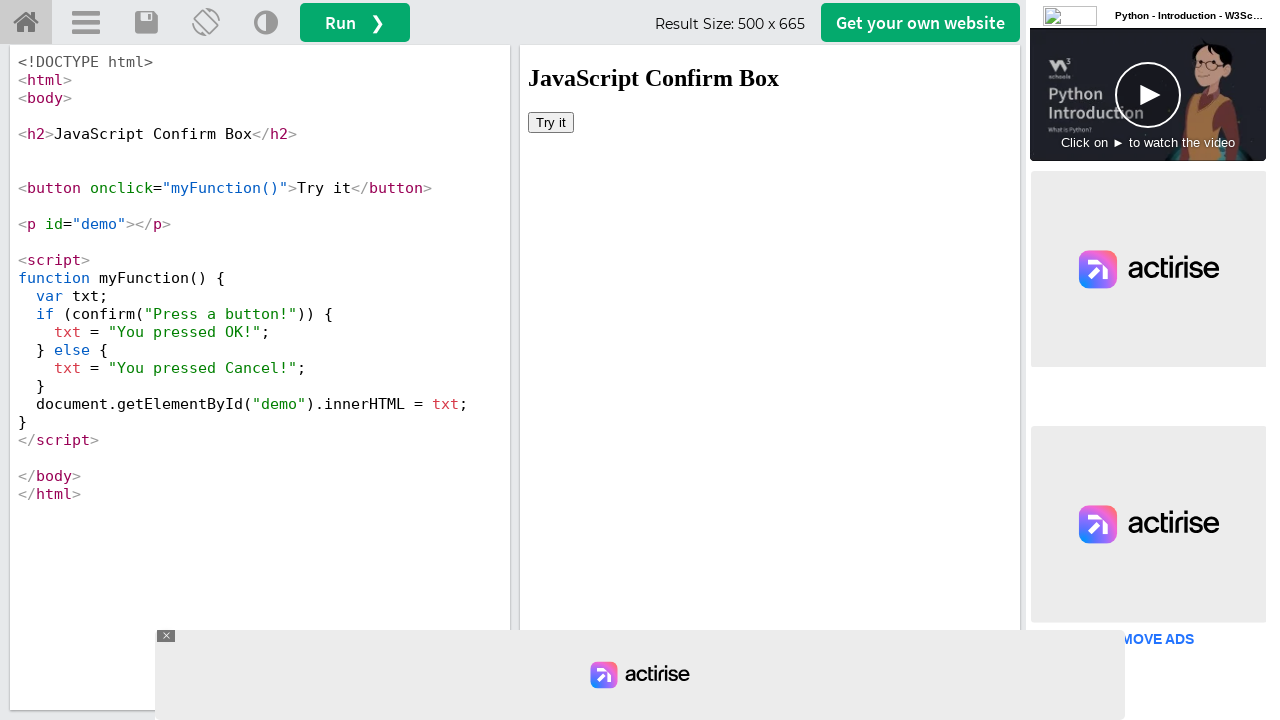

Clicked 'Try it' button to trigger confirm dialog at (551, 122) on #iframeResult >> internal:control=enter-frame >> html > body > button
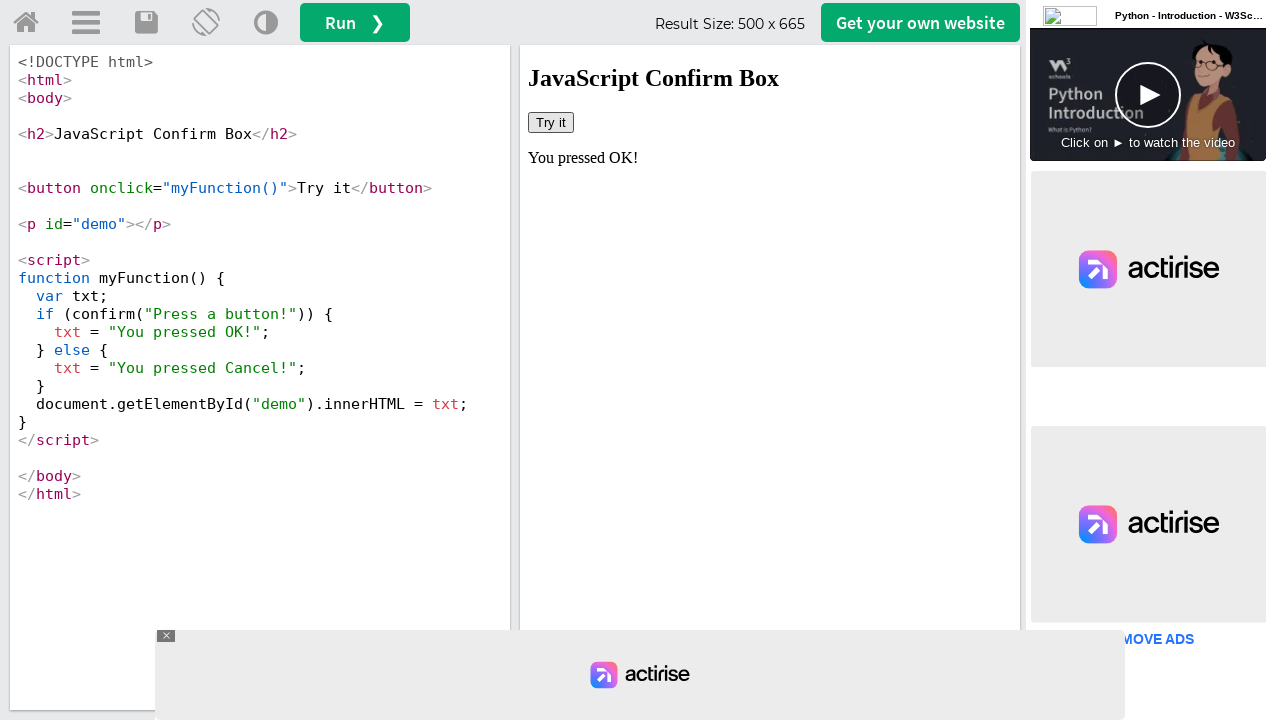

Waited 500ms for dialog to be processed
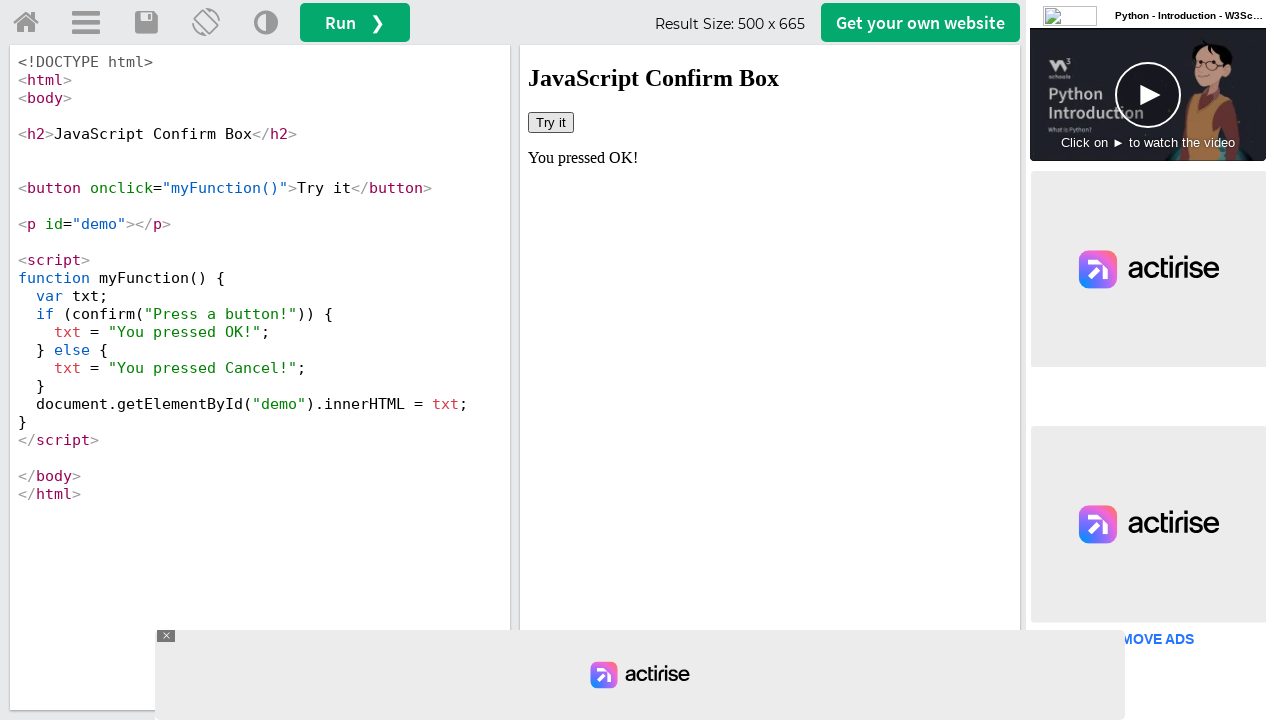

Retrieved result text from #demo element
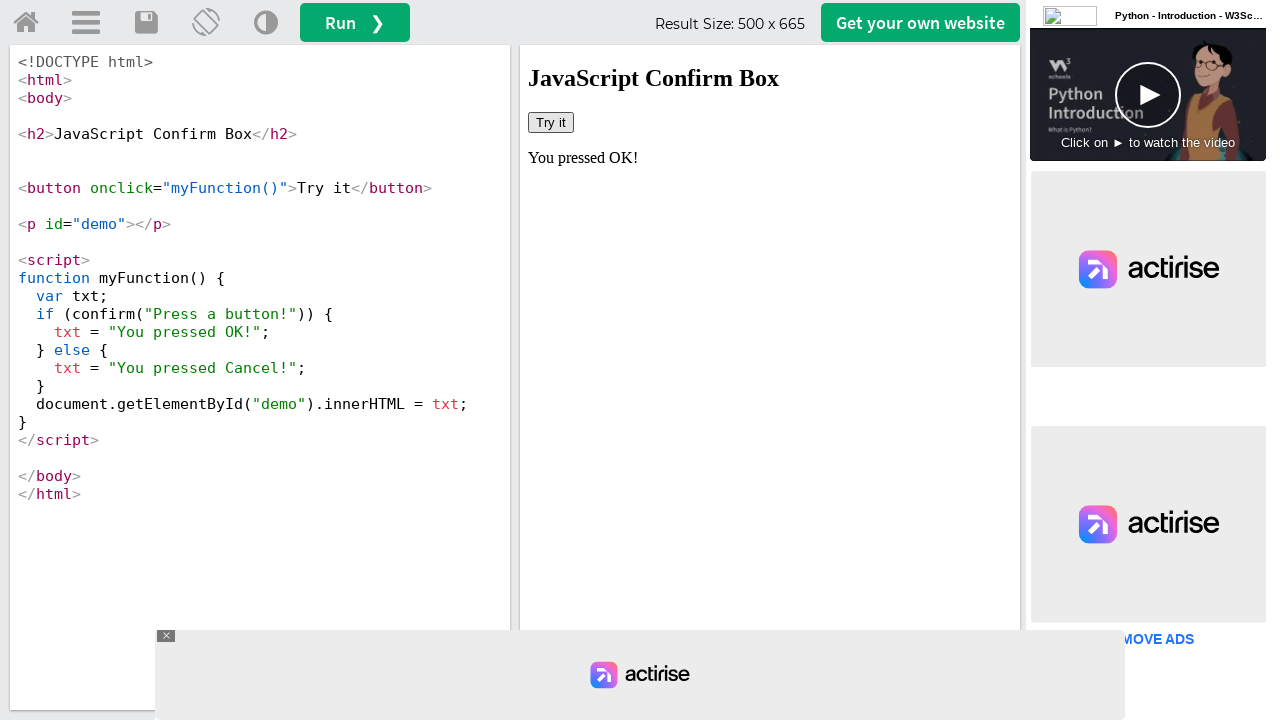

Verified result text is 'You pressed OK!' after accepting dialog
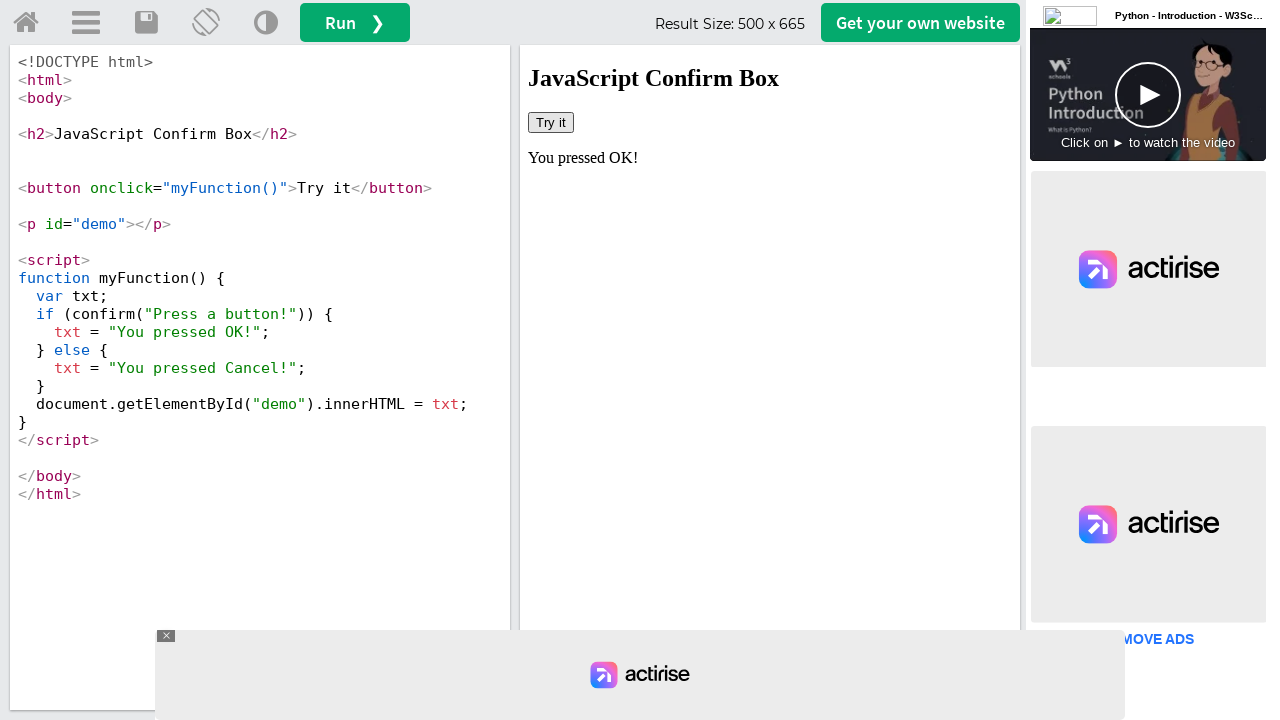

Set up dialog handler to dismiss confirm dialog
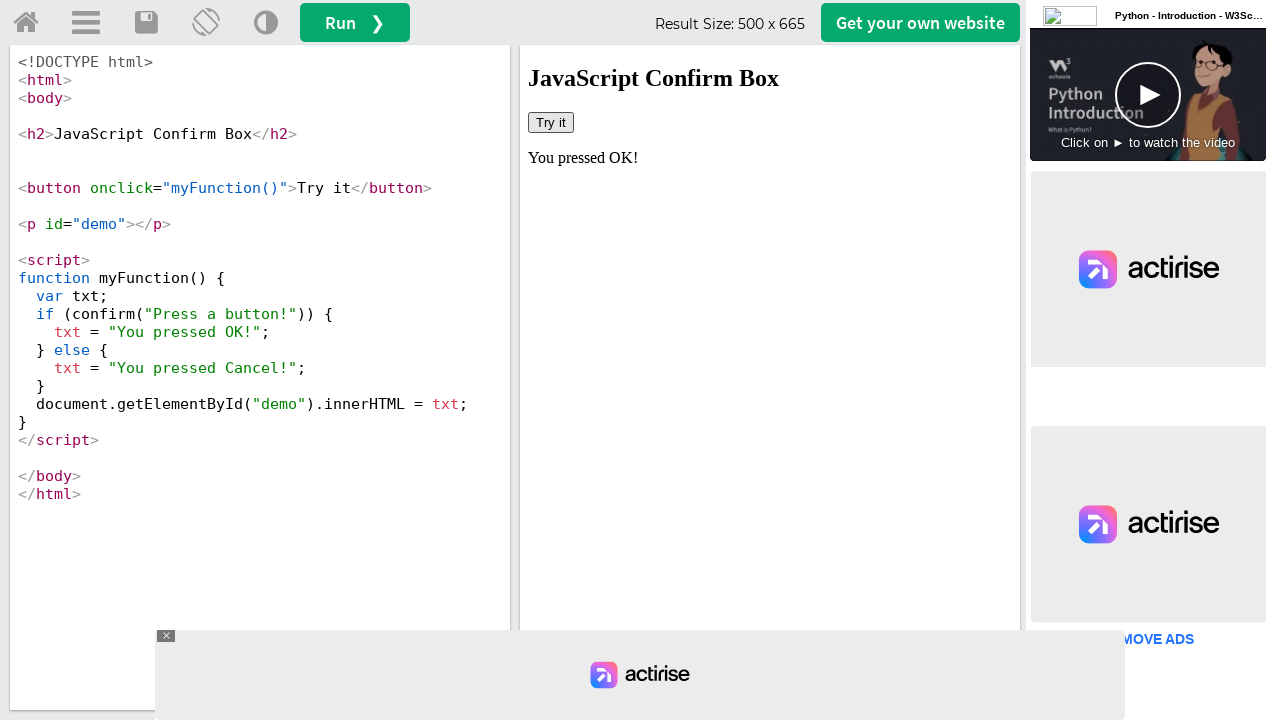

Clicked 'Try it' button again to trigger second confirm dialog at (551, 122) on #iframeResult >> internal:control=enter-frame >> html > body > button
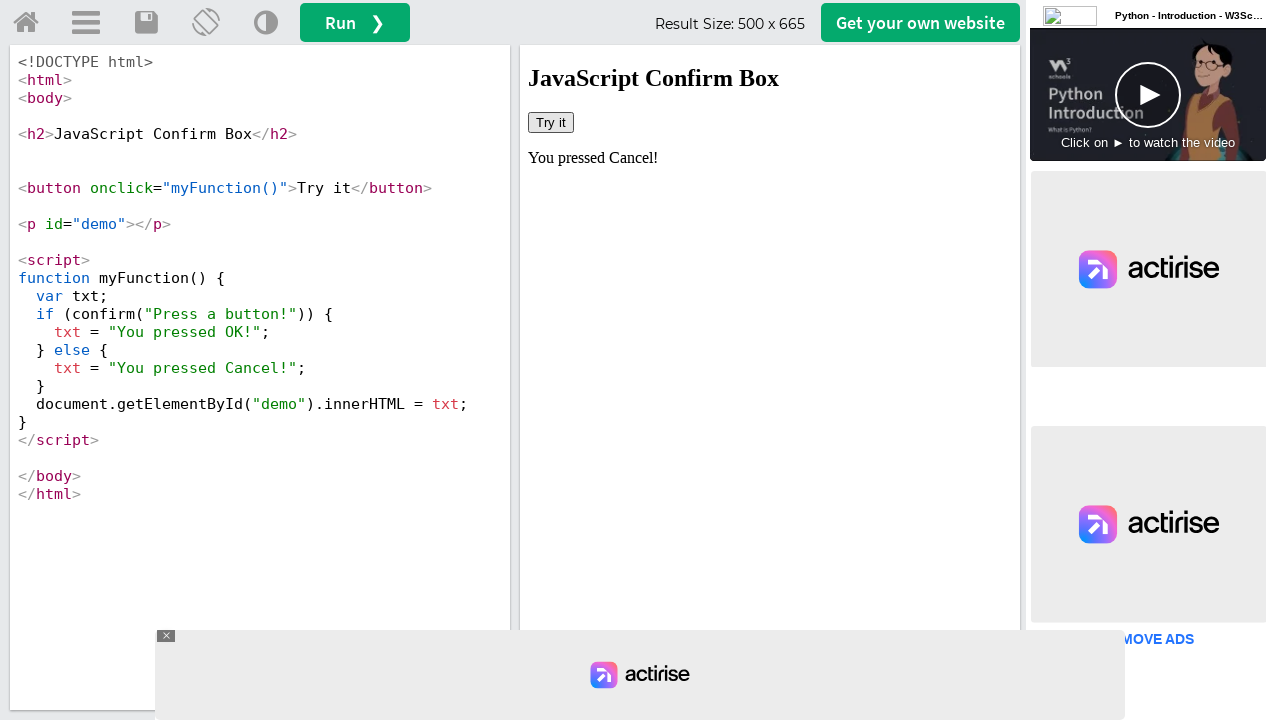

Waited 500ms for second dialog to be processed
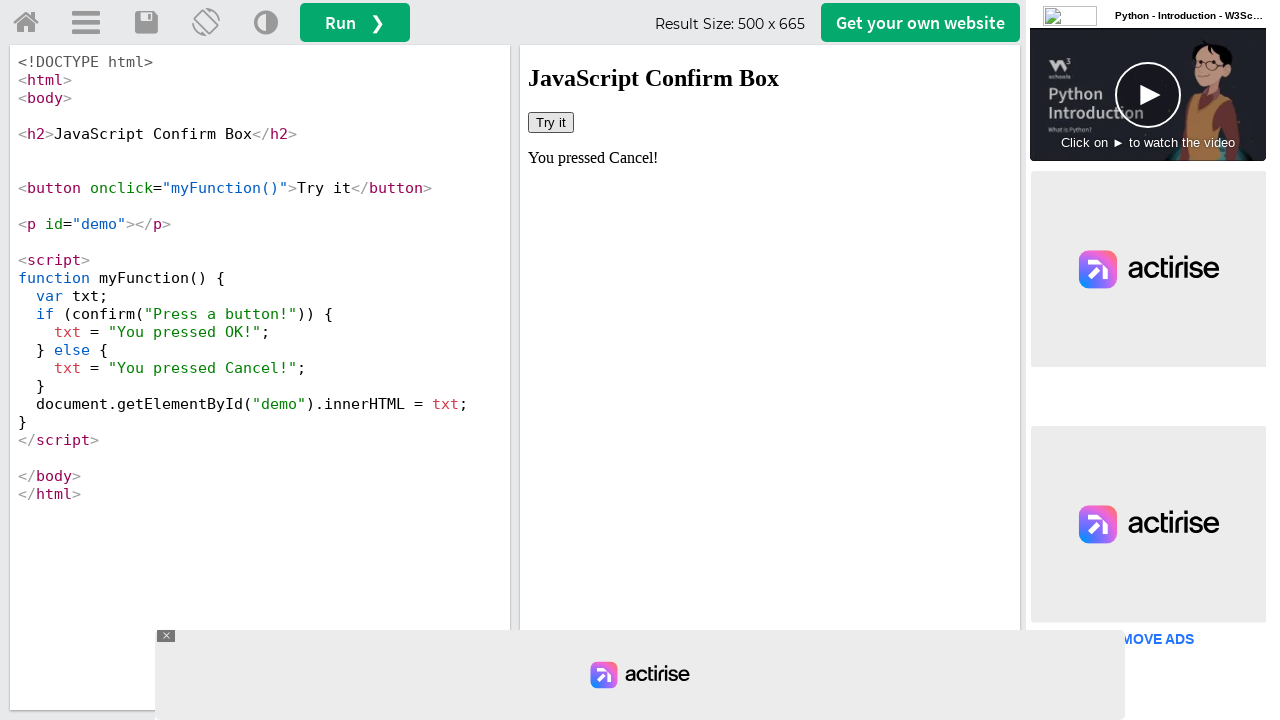

Retrieved updated result text from #demo element
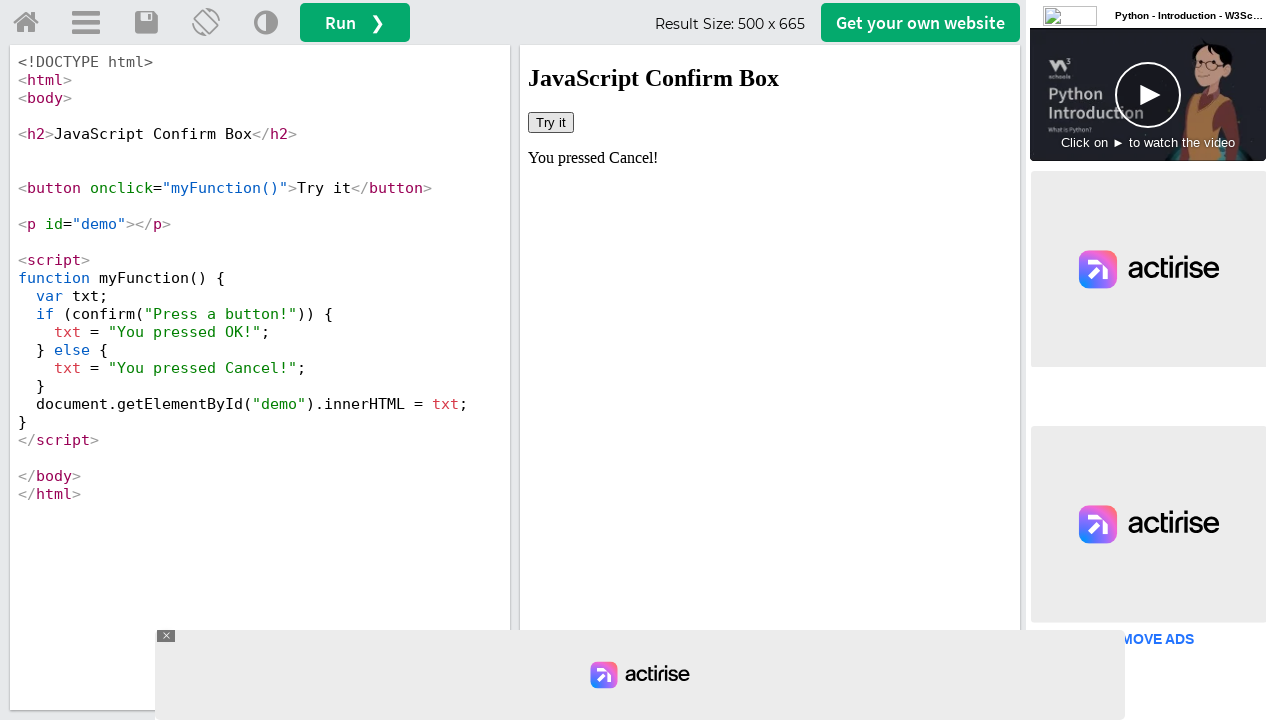

Verified result text is 'You pressed Cancel!' after dismissing dialog
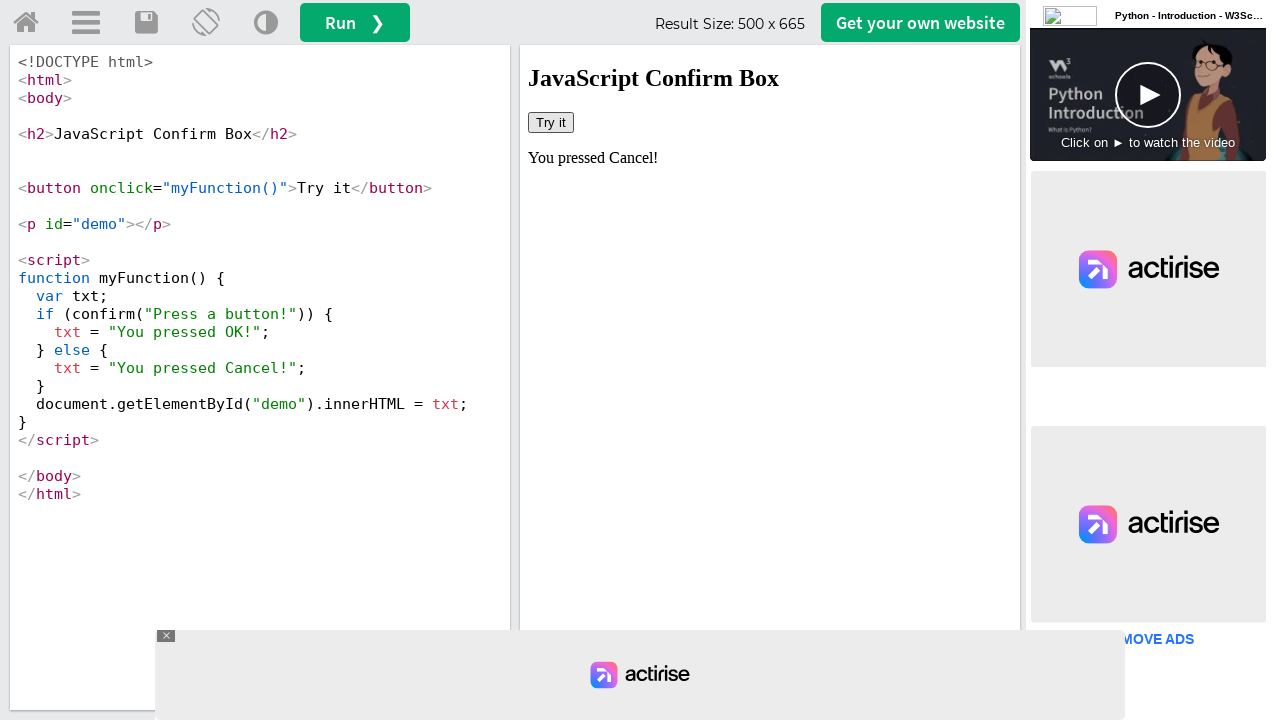

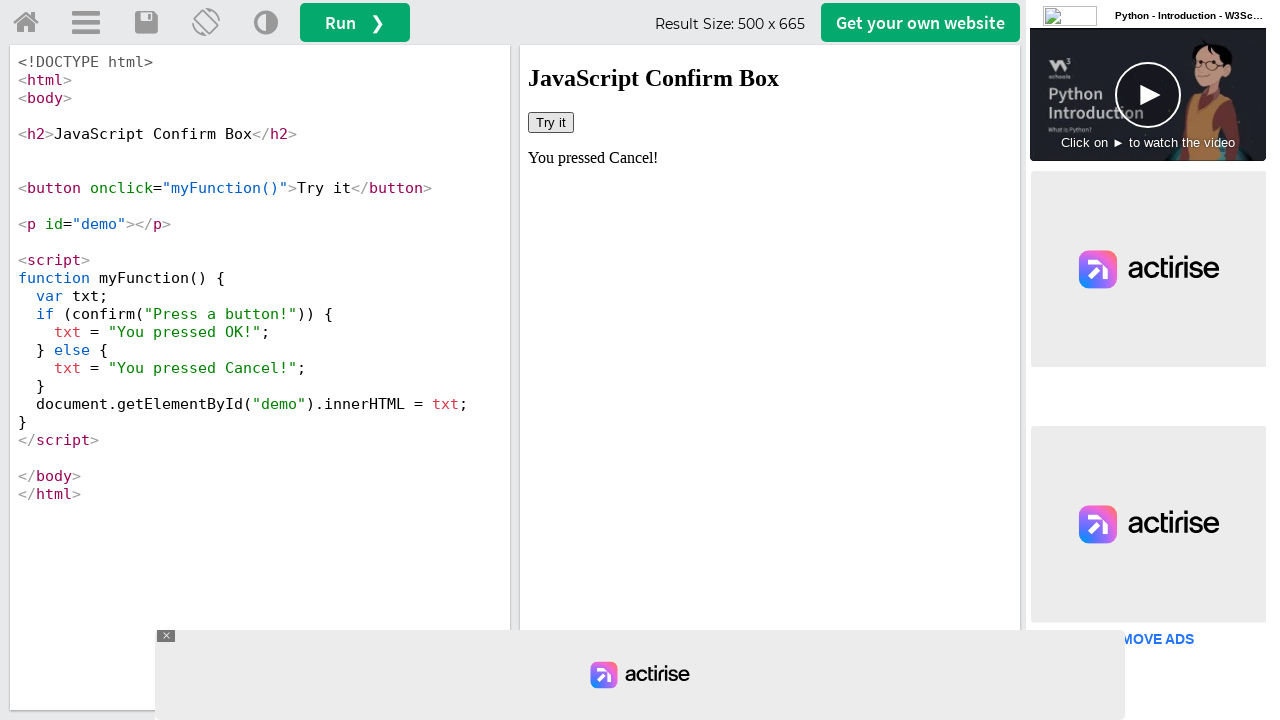